Tests Python.org website search functionality by entering a search term and verifying that search results are displayed

Starting URL: https://www.python.org/

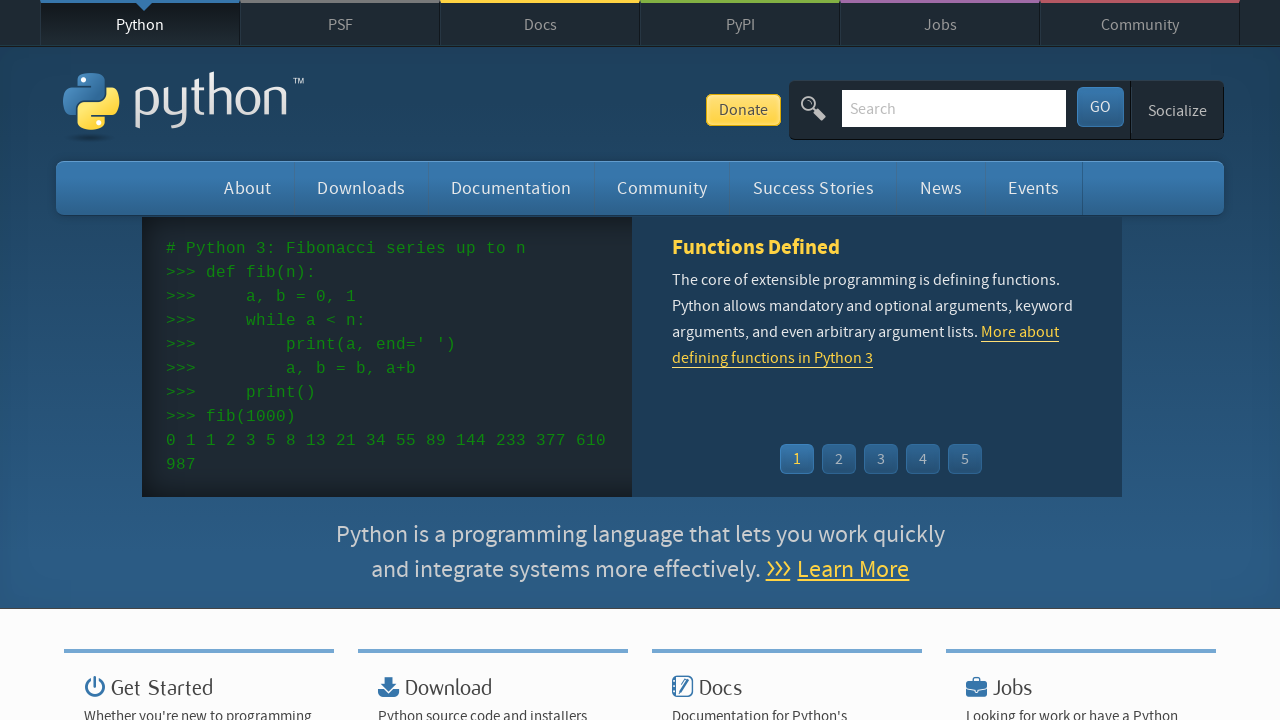

Verified page title is 'Welcome to Python.org'
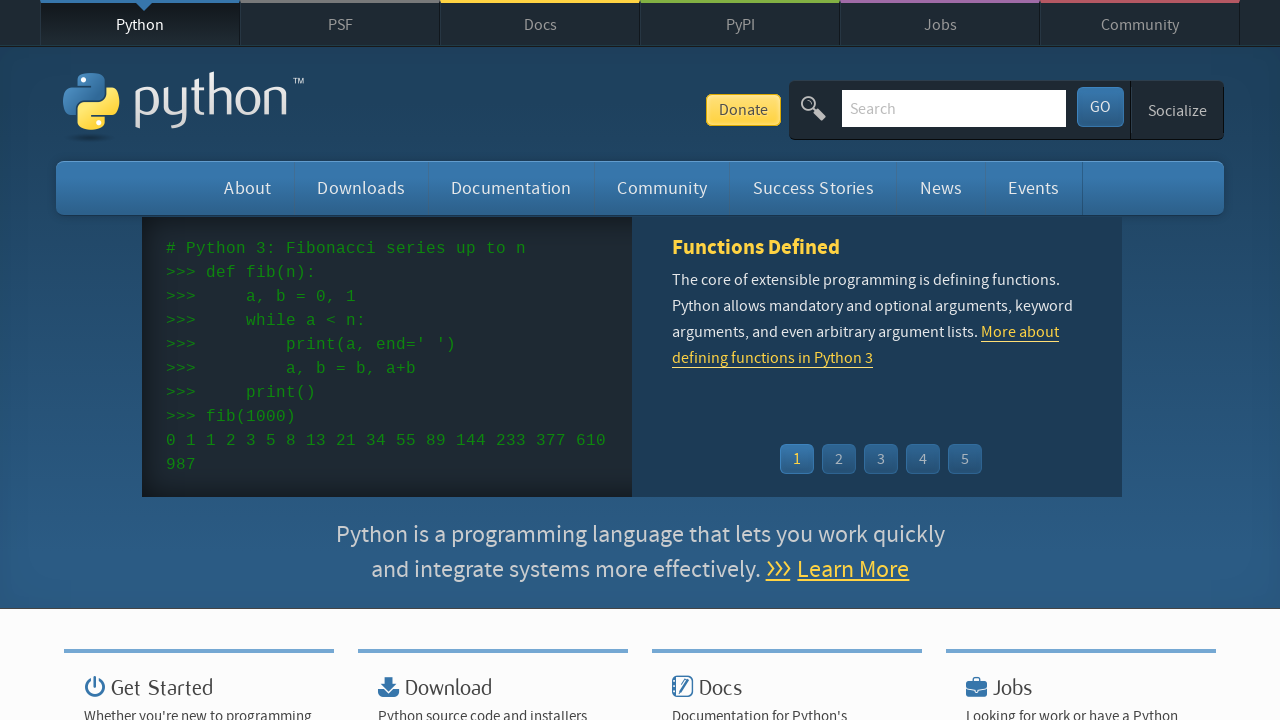

Filled search field with 'testing' on #id-search-field
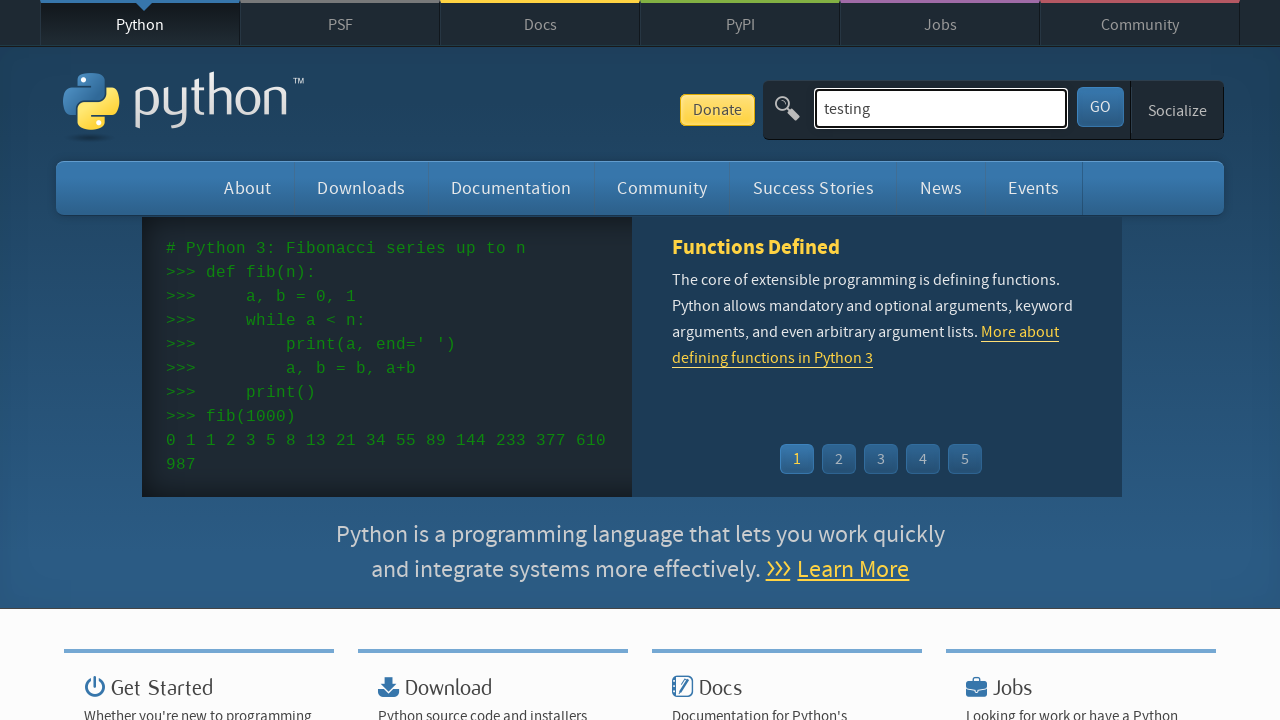

Clicked search submit button at (1100, 107) on #submit
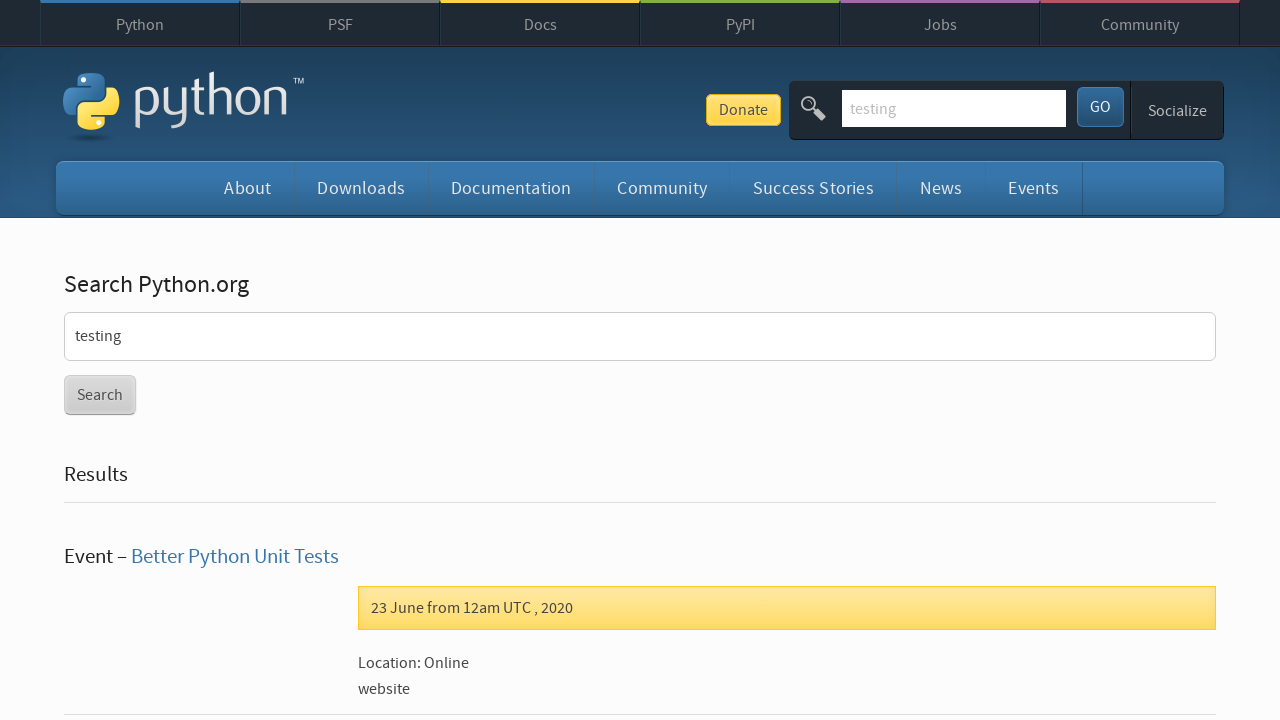

Waited for first search result to appear
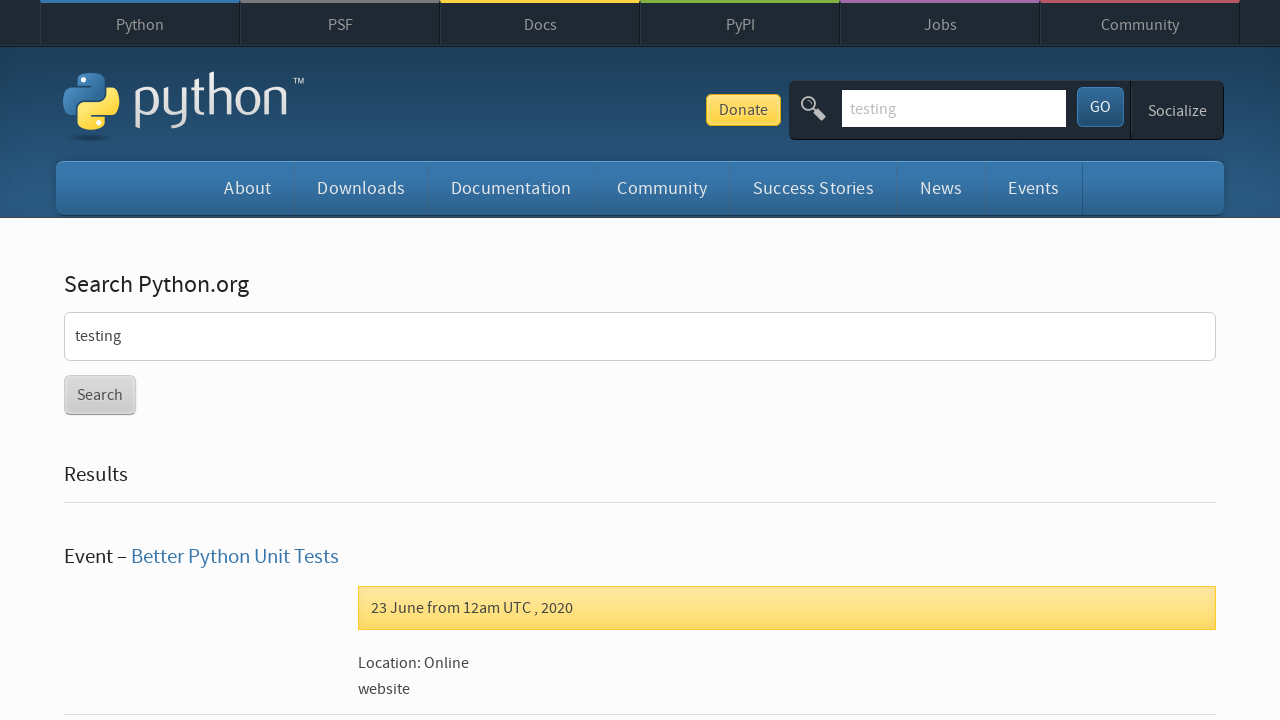

Verified first search result is visible
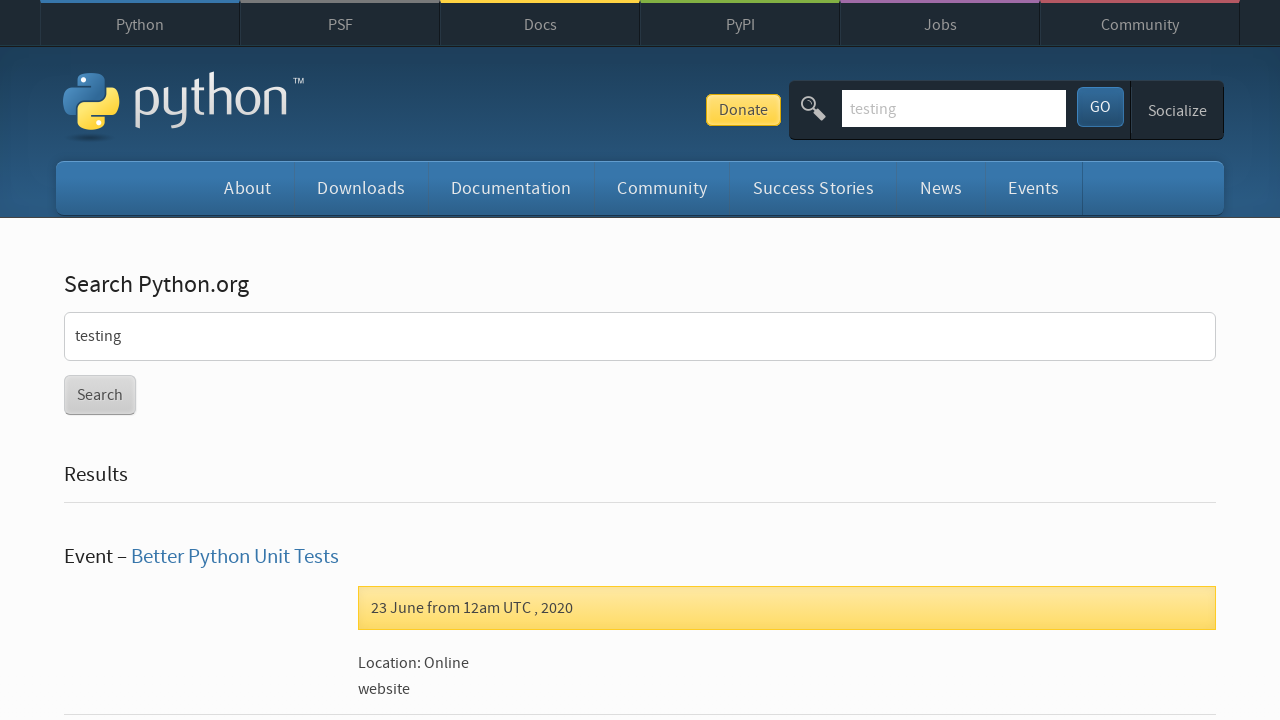

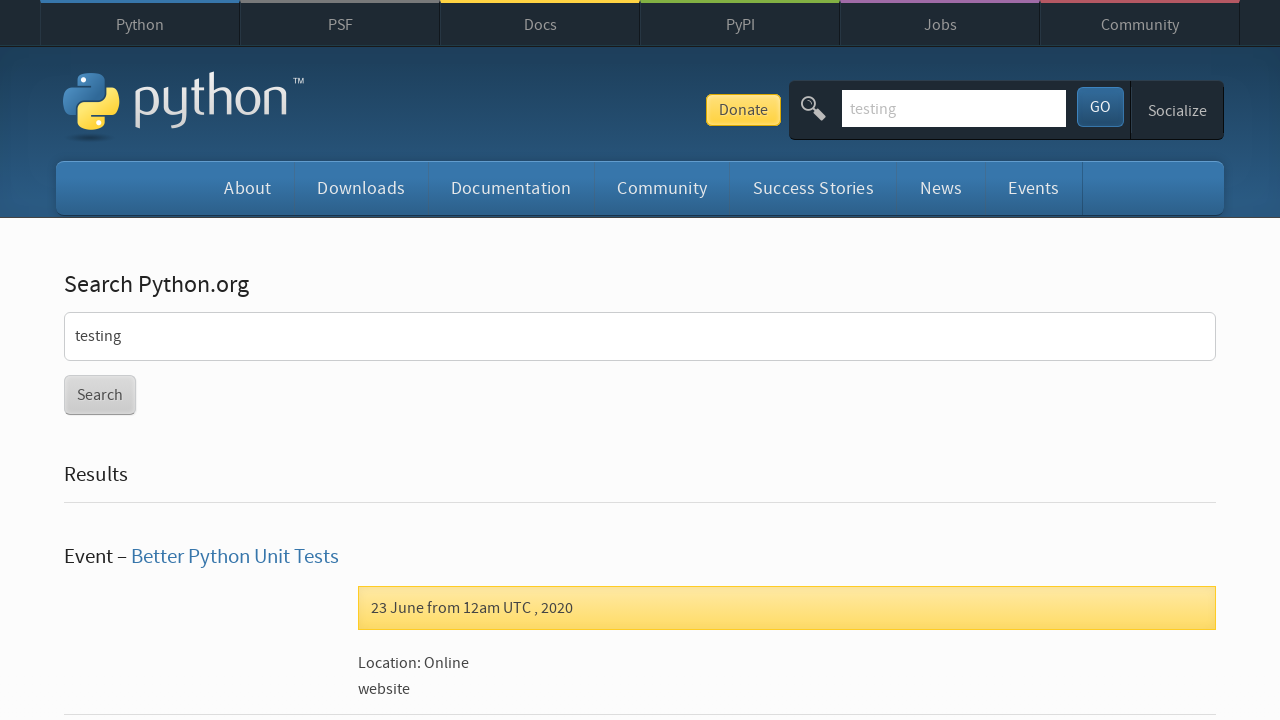